Tests iframe handling by switching to an iframe, filling a form field, and submitting the form

Starting URL: https://www.w3schools.com/html/tryit.asp?filename=tryhtml_elem_input

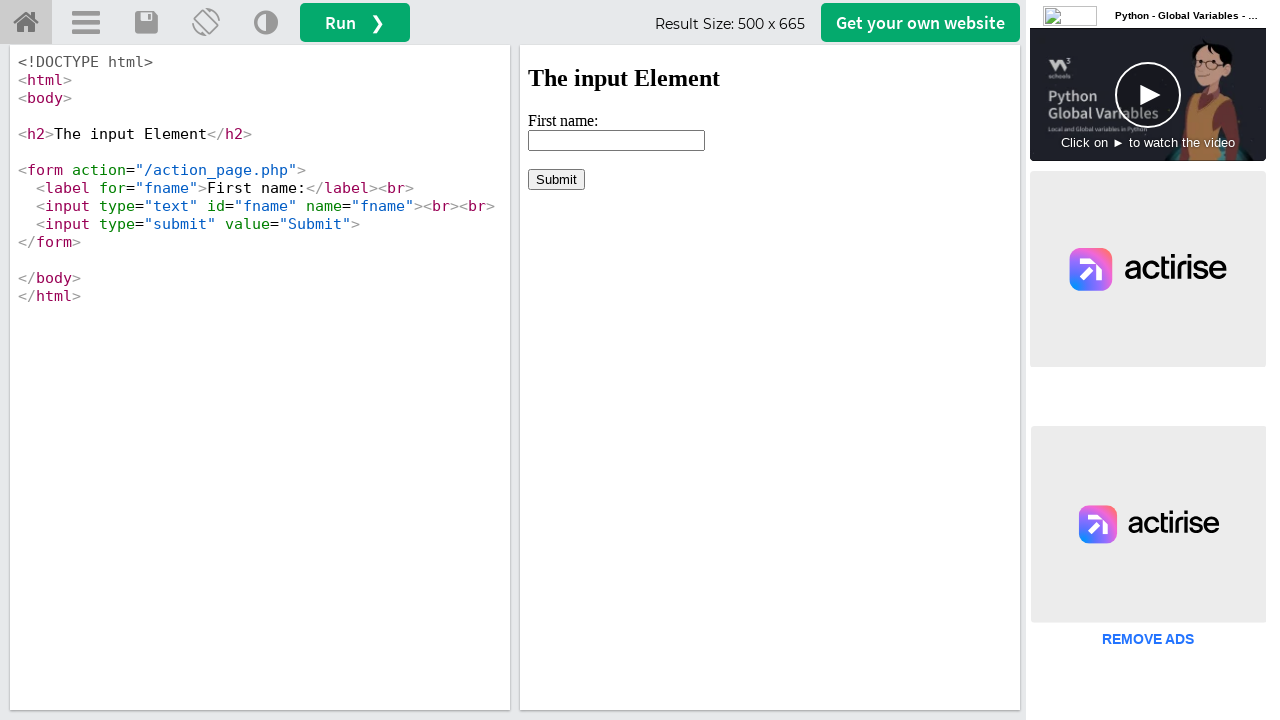

Retrieved all frames on the page - found 7 frames
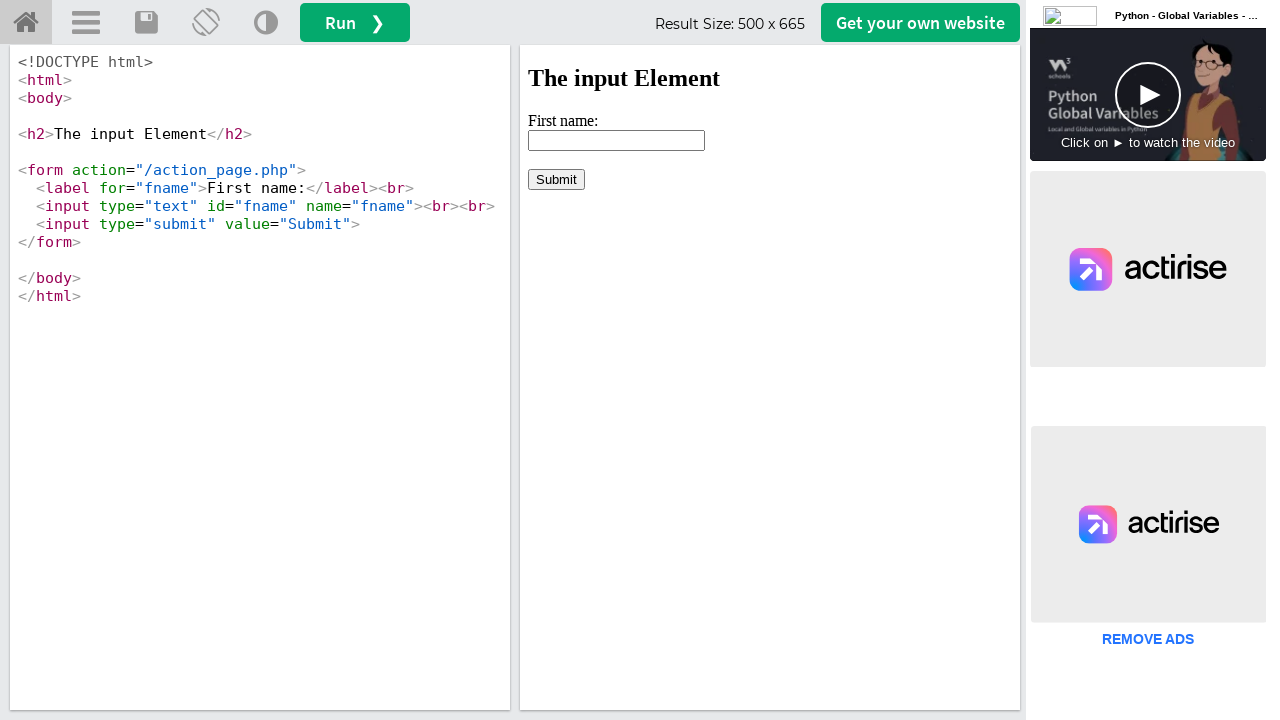

Located iframe with id 'iframeResult'
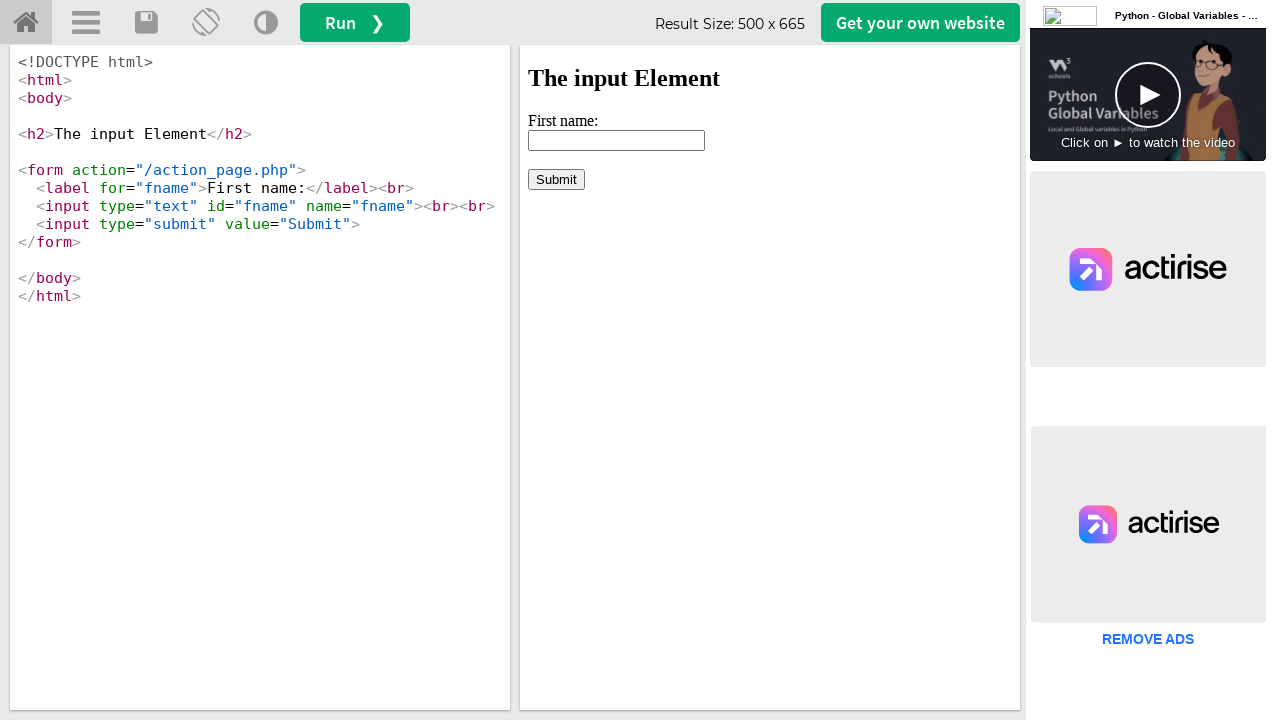

Filled the fname input field with 'test input value' on #iframeResult >> internal:control=enter-frame >> input[name='fname']
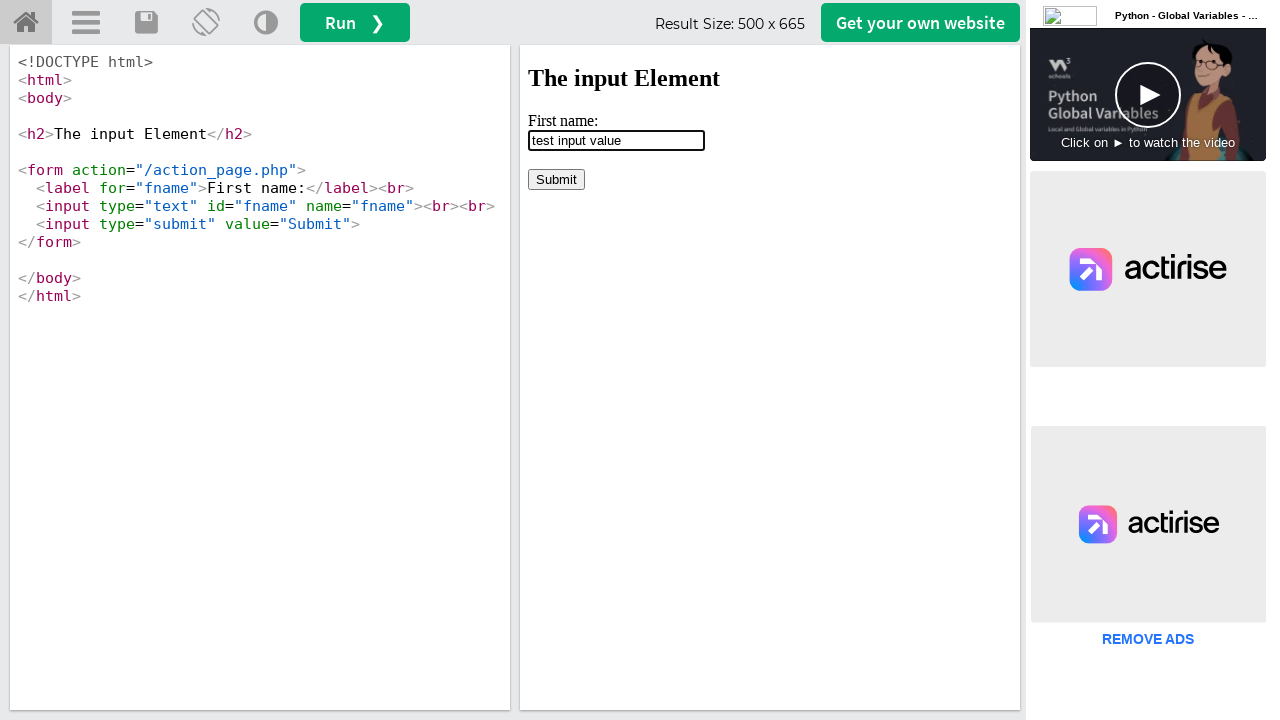

Clicked the submit button in the iframe at (556, 179) on #iframeResult >> internal:control=enter-frame >> input[type='submit']
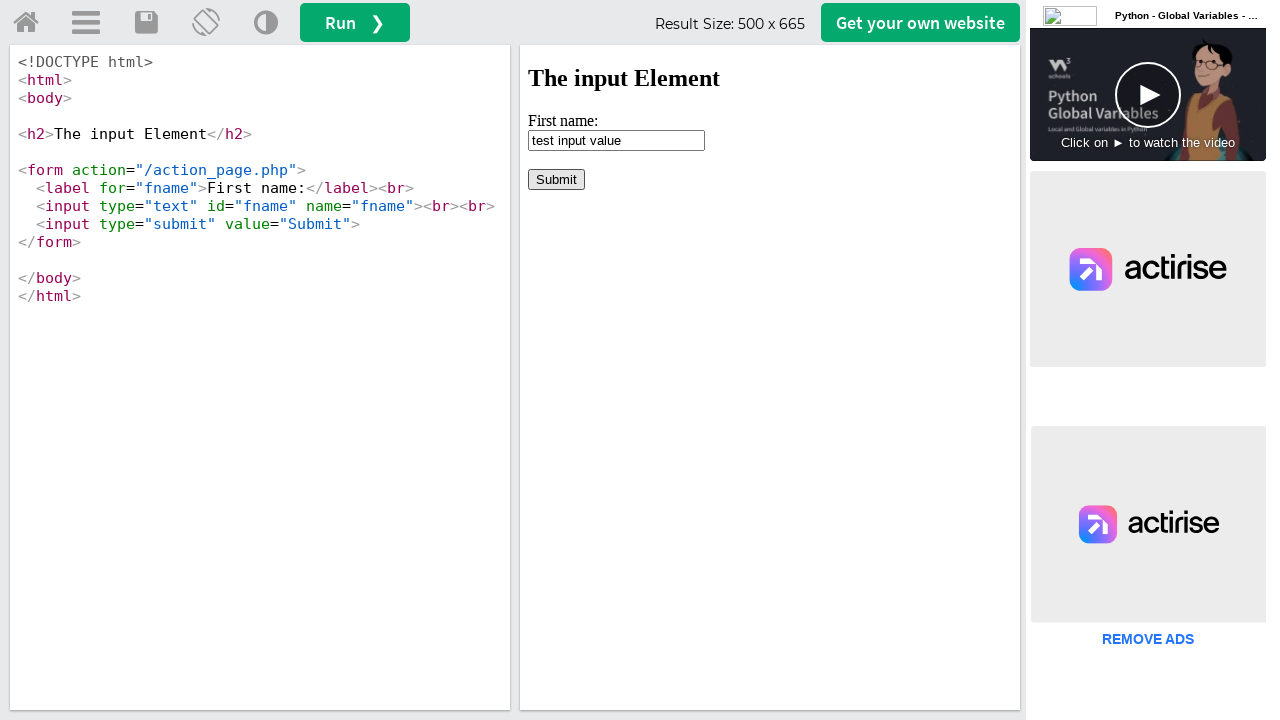

Waited 2 seconds for form submission to complete
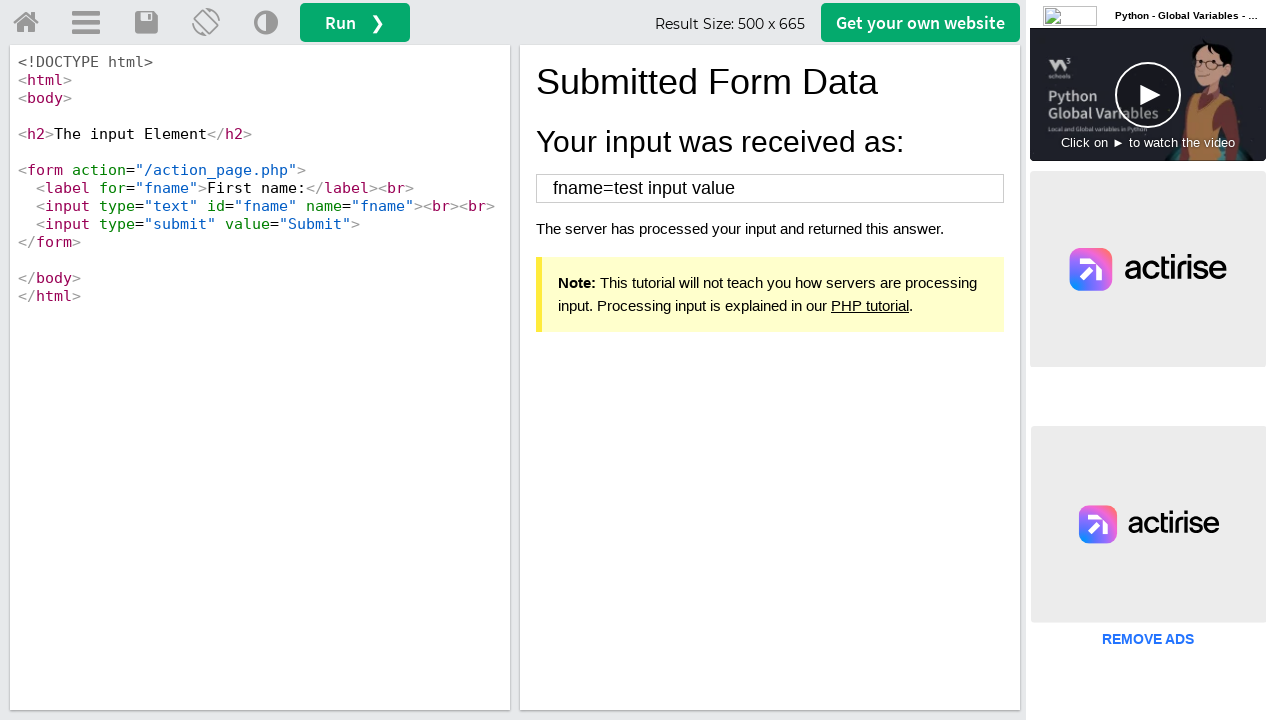

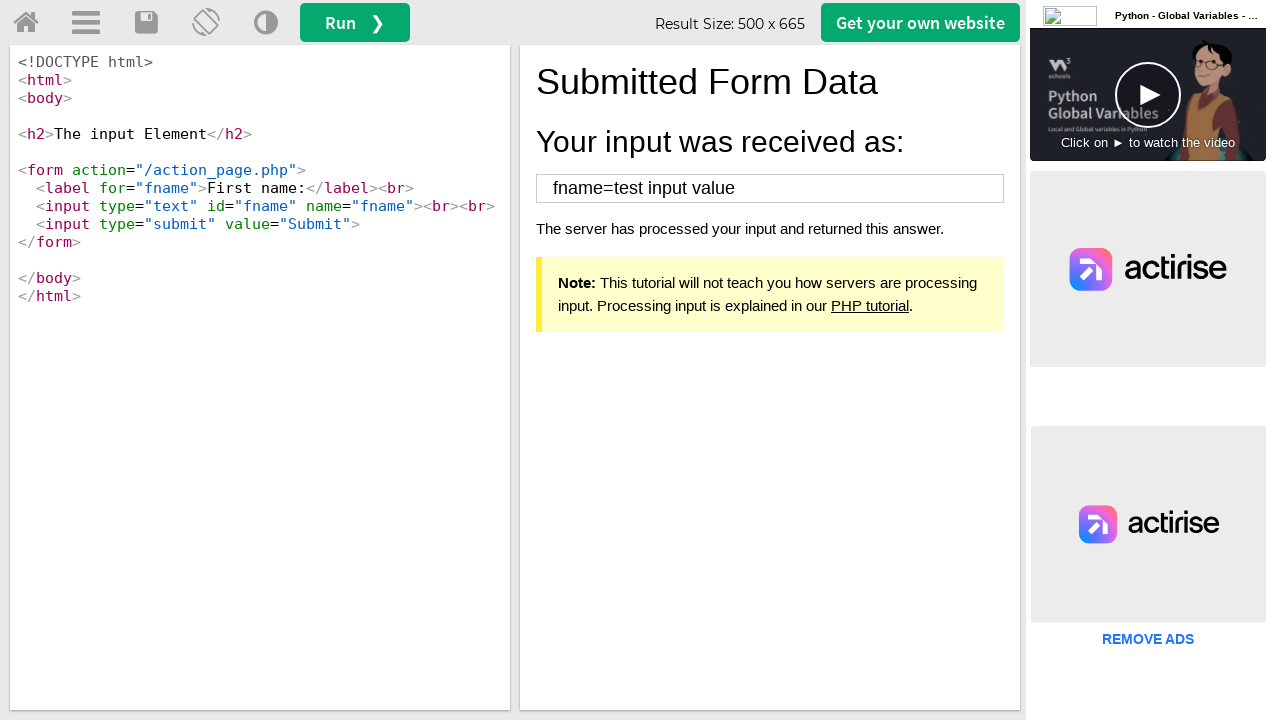